Tests the text box form submission on DemoQA by navigating to the Elements section, filling out the full name, email, current address, and permanent address fields, then clicking submit.

Starting URL: https://demoqa.com/

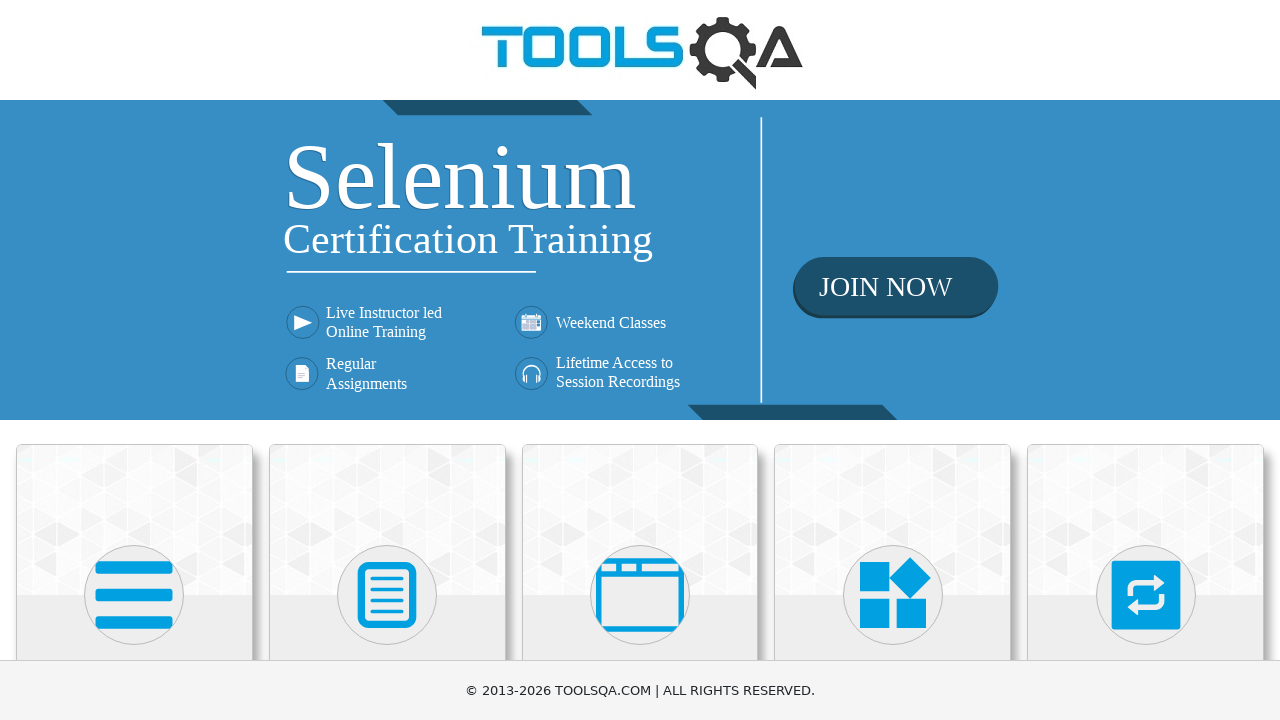

Scrolled down the page by 250 pixels
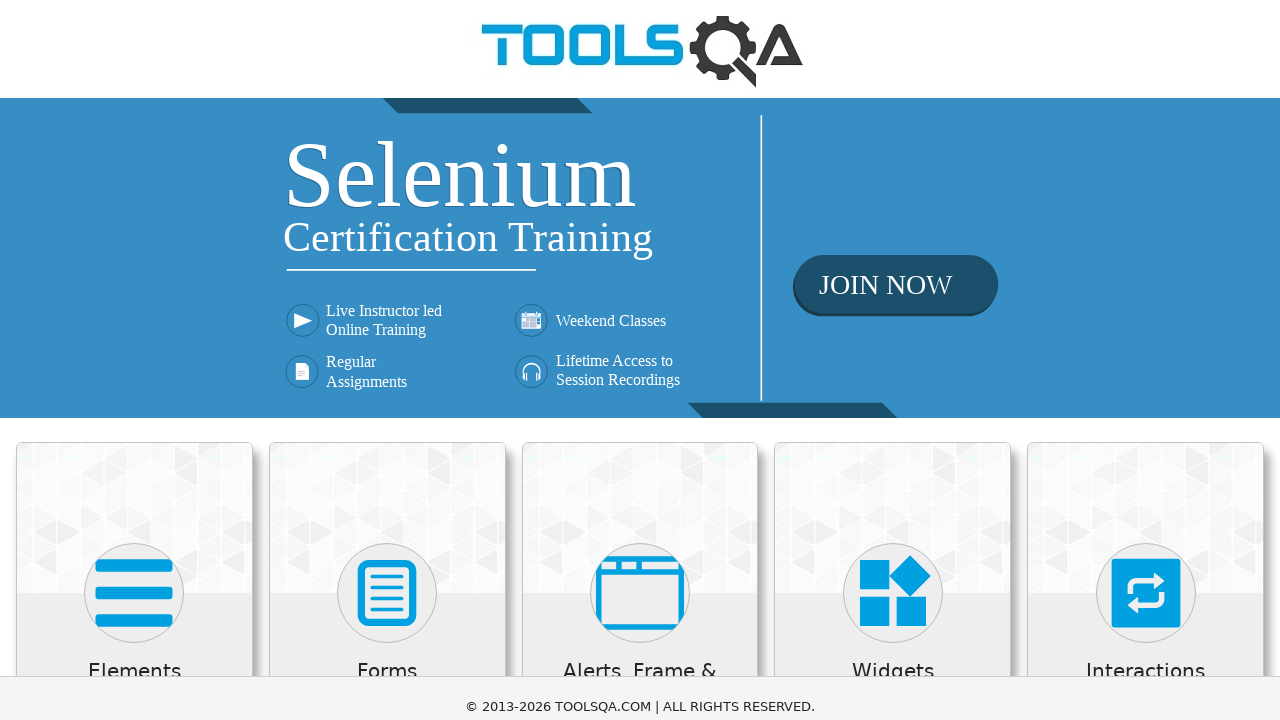

Clicked on Elements card at (134, 394) on div.card:has-text('Elements')
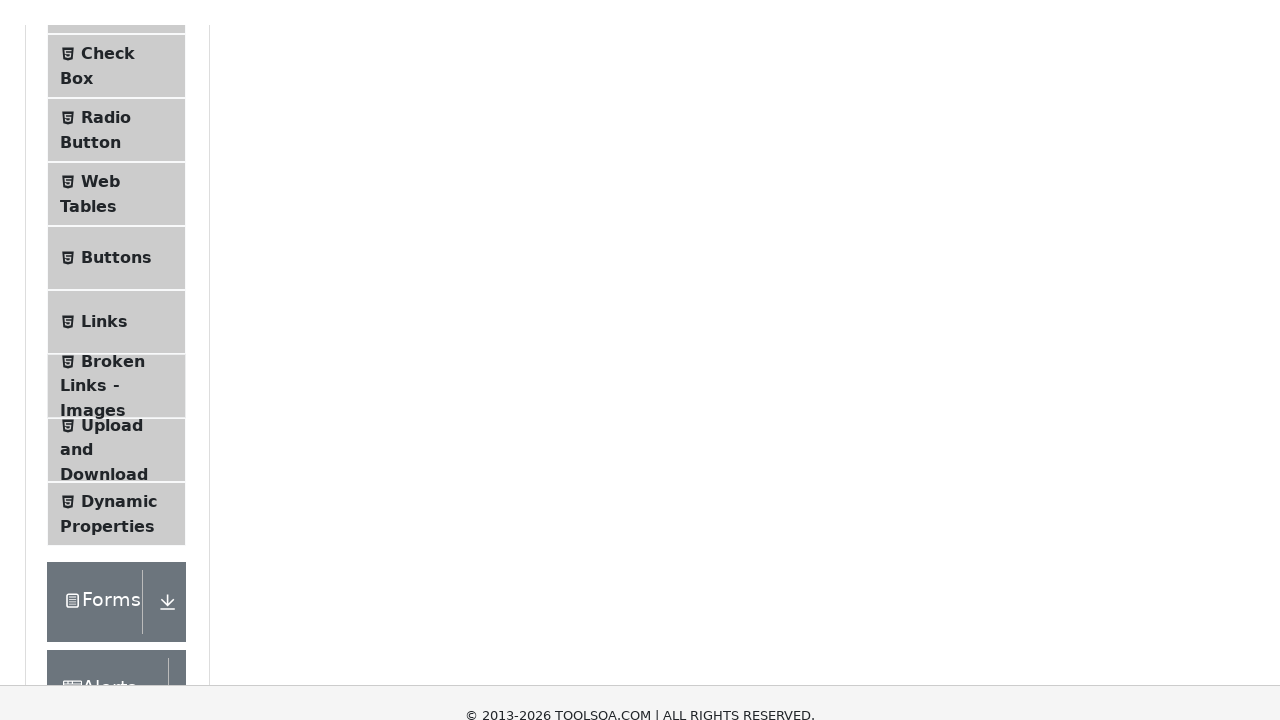

Clicked on Text Box menu item at (119, 261) on text=Text Box
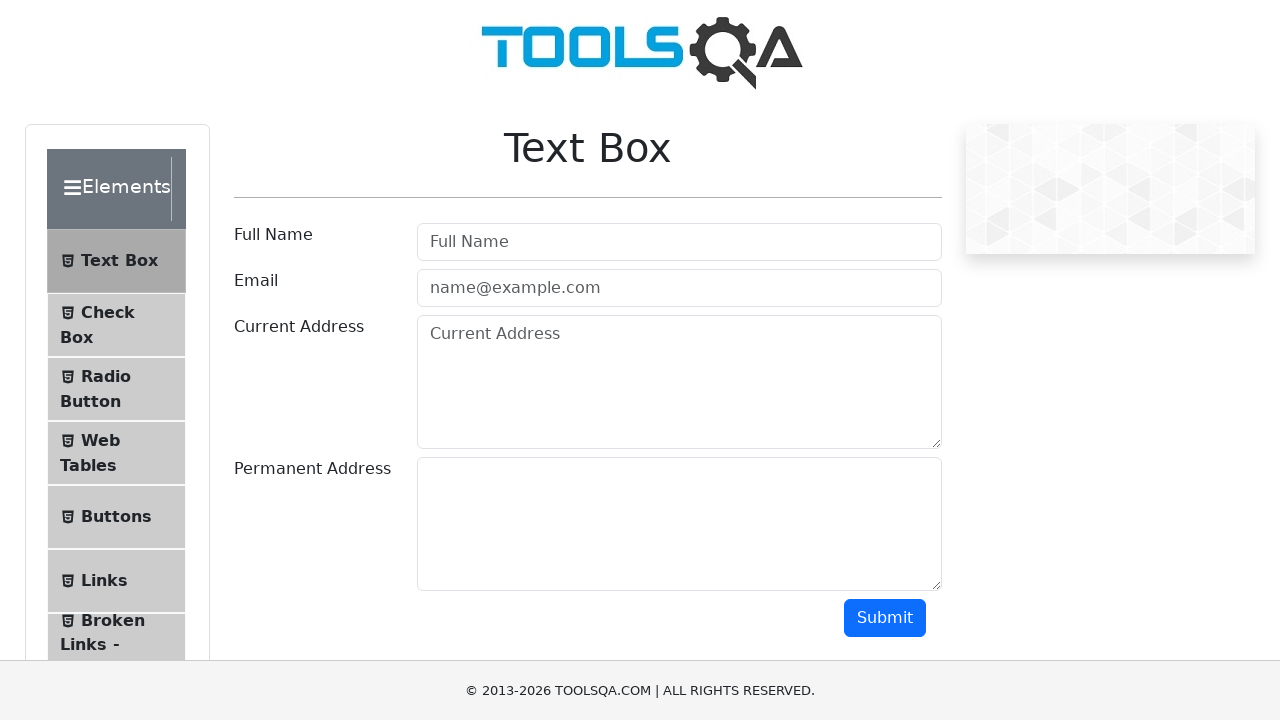

Filled Full Name field with 'John Anderson' on #userName
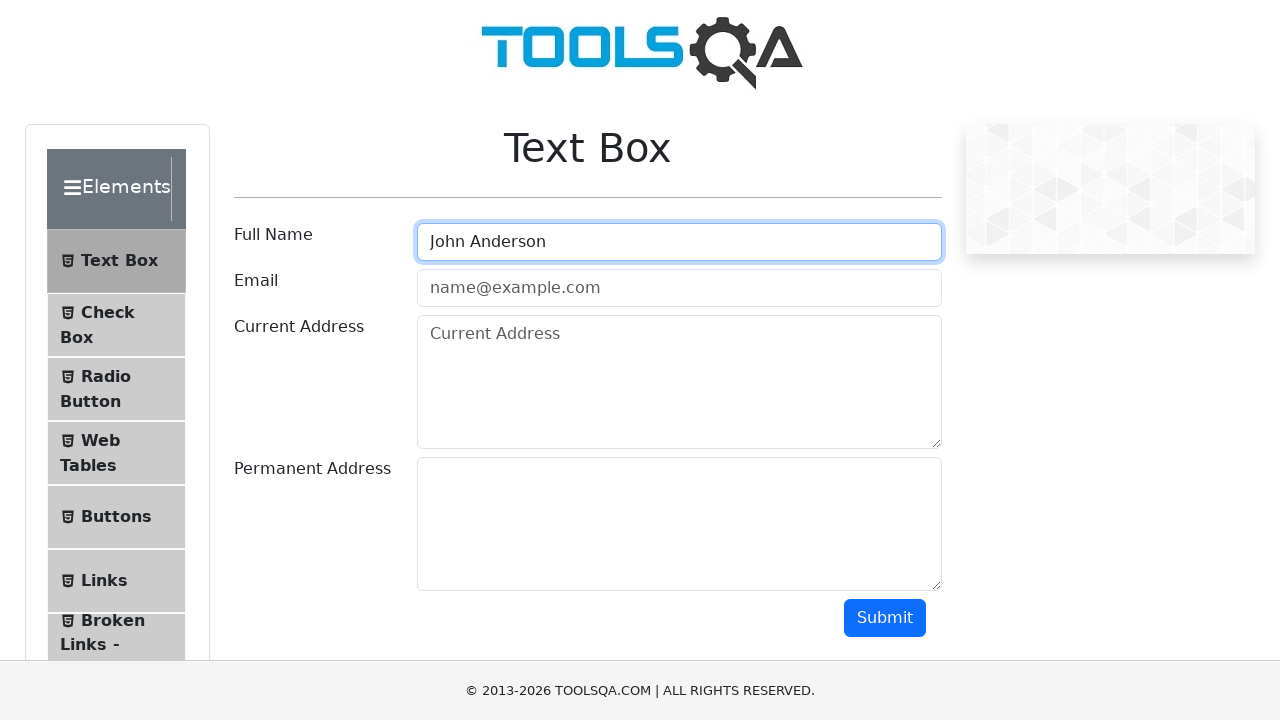

Filled Email field with 'john.anderson@example.com' on #userEmail
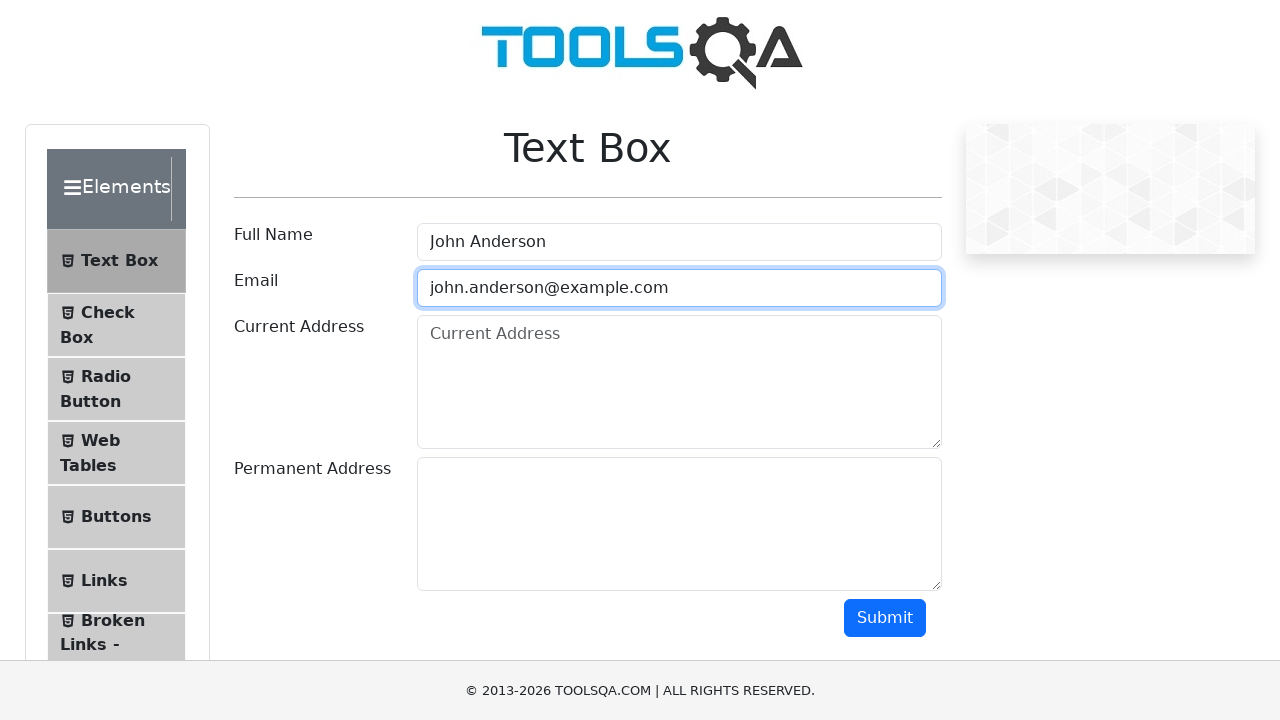

Filled Current Address field with '123 Main Street, New York, NY 10001' on #currentAddress
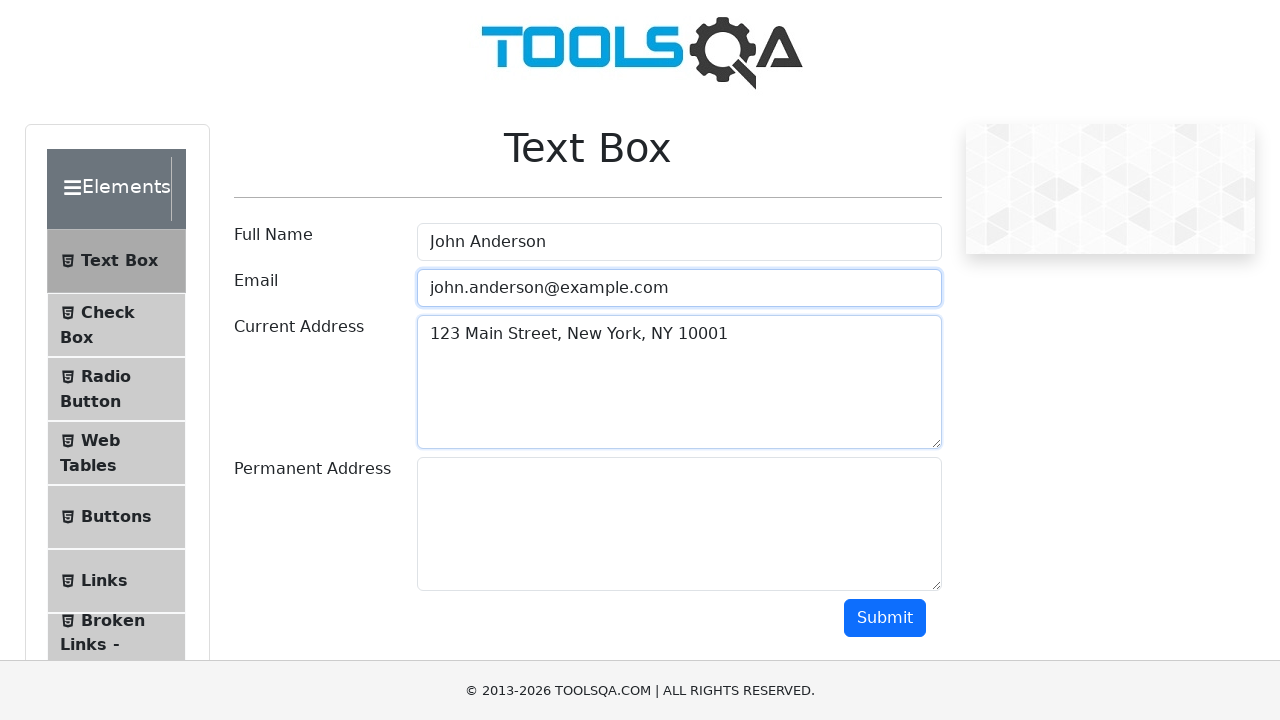

Filled Permanent Address field with '456 Oak Avenue, Los Angeles, CA 90001' on #permanentAddress
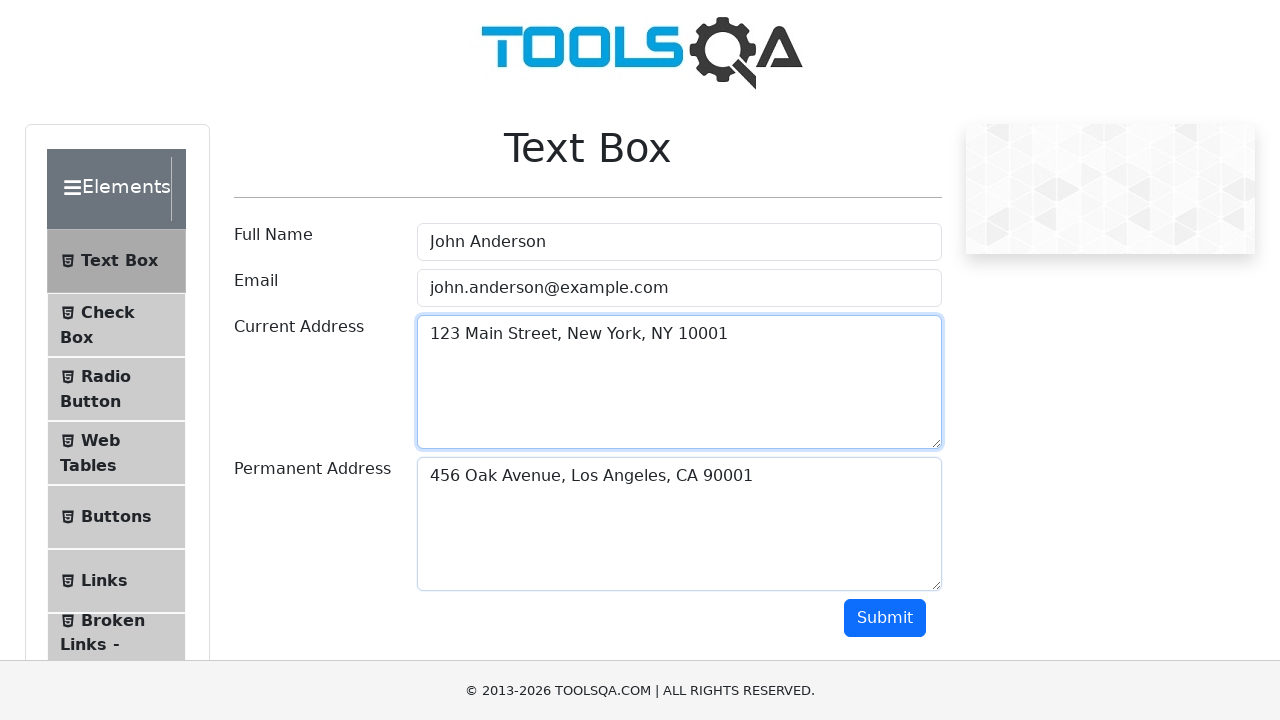

Clicked Submit button to submit the form at (885, 618) on #submit
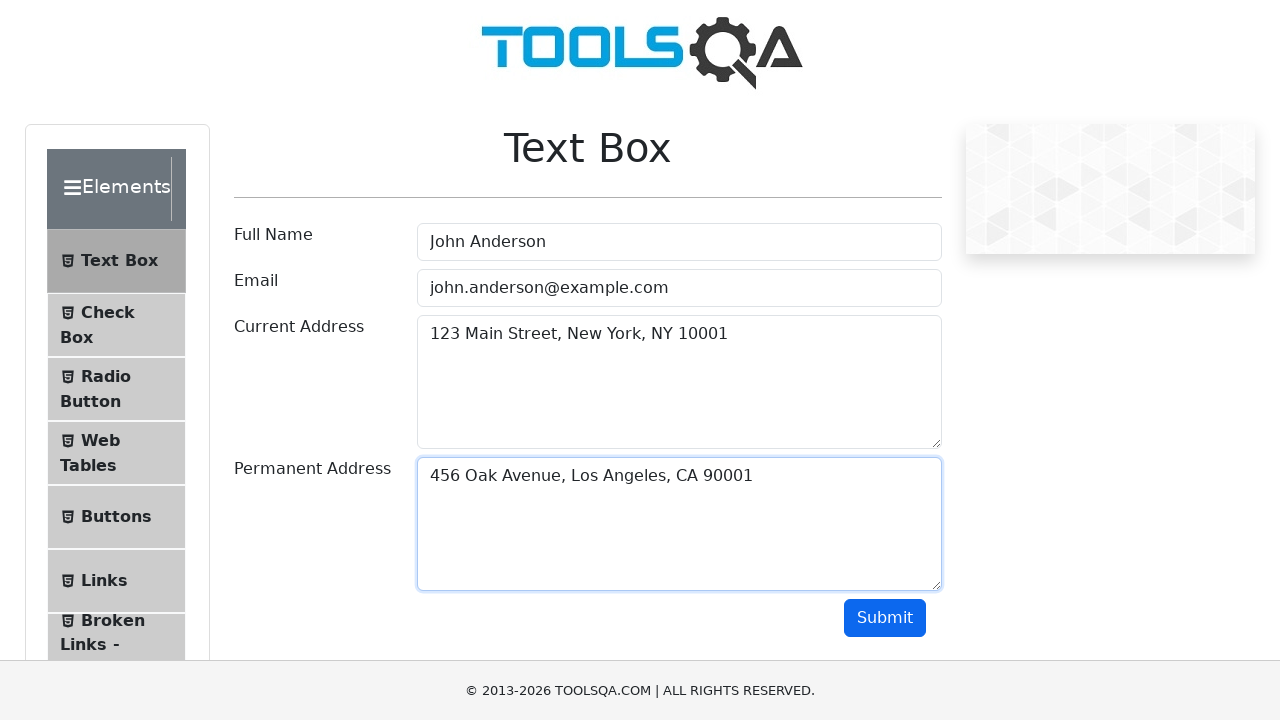

Form submission output appeared on the page
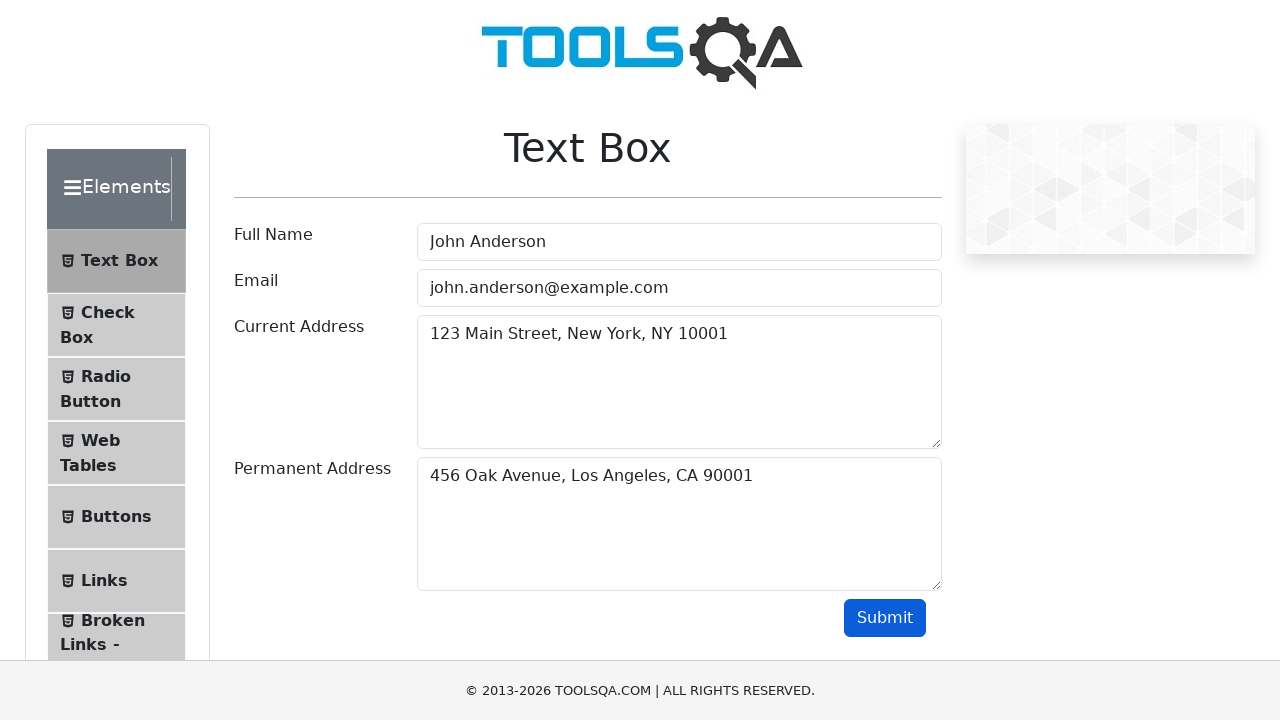

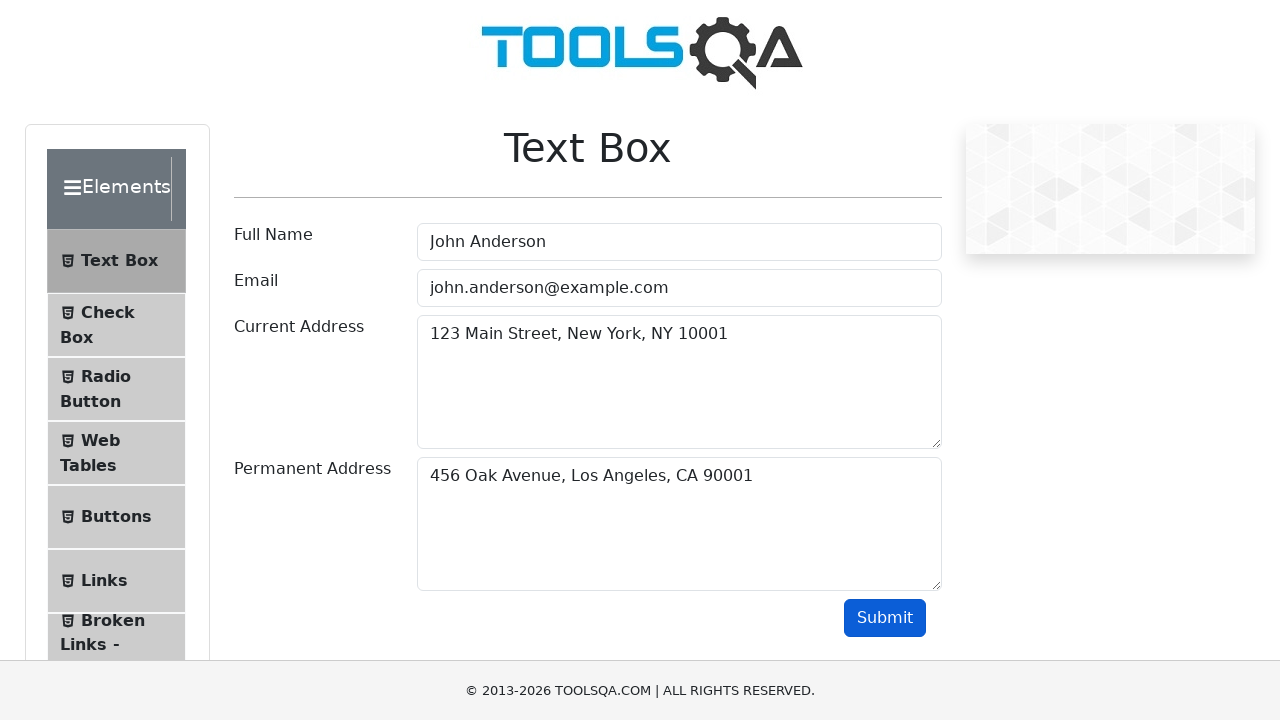